Tests successful form submission with valid data including name, email, gender, phone number, and location fields

Starting URL: https://demoqa.com/automation-practice-form

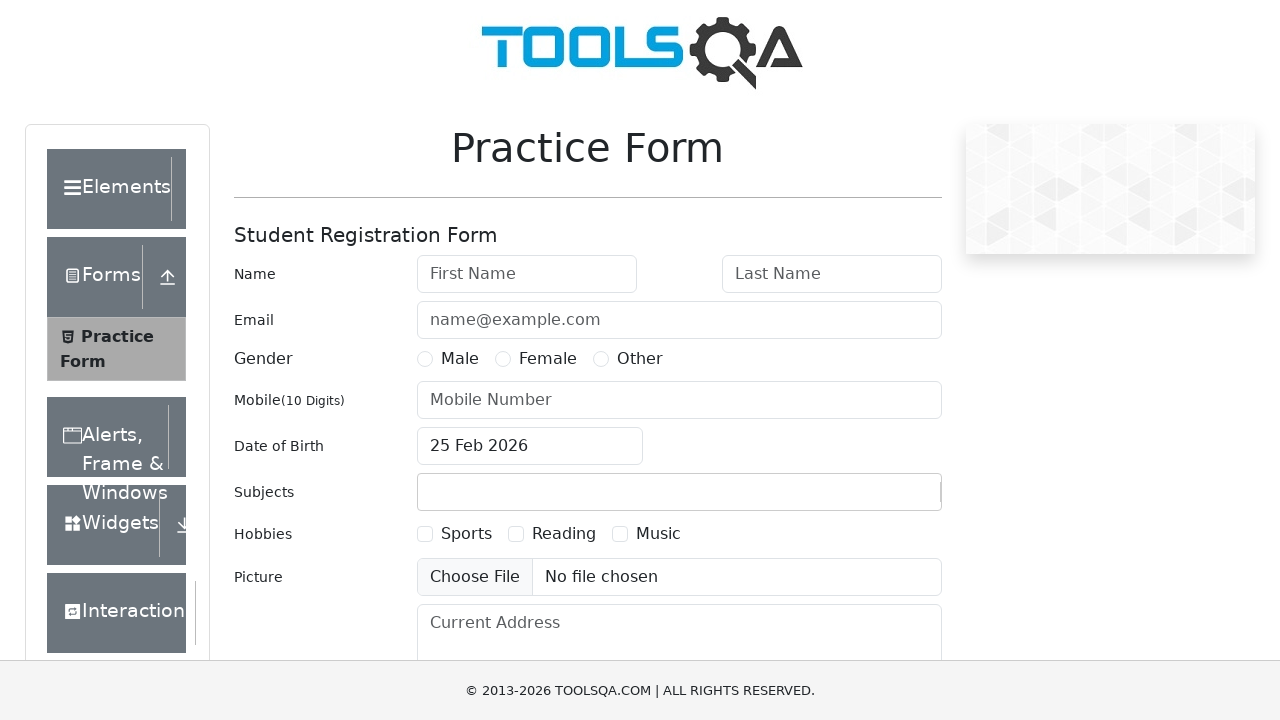

Filled first name field with 'CAMARO' on #firstName
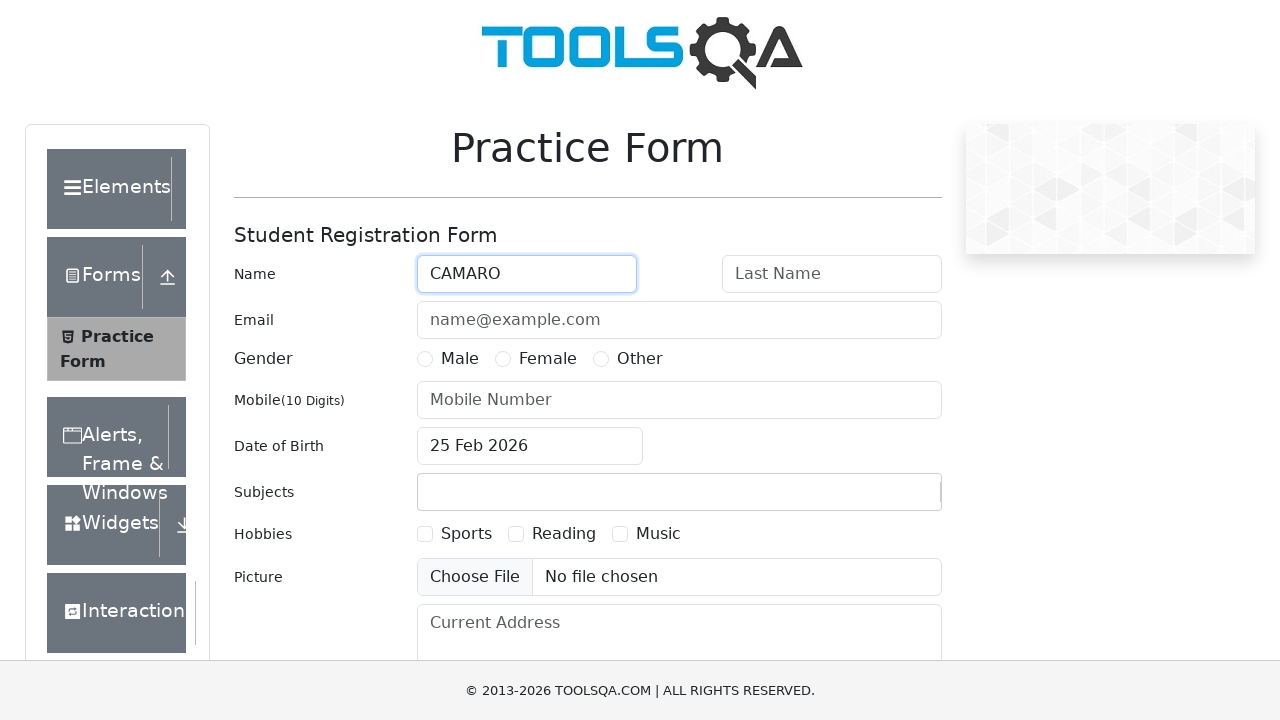

Filled last name field with 'AMARELO' on #lastName
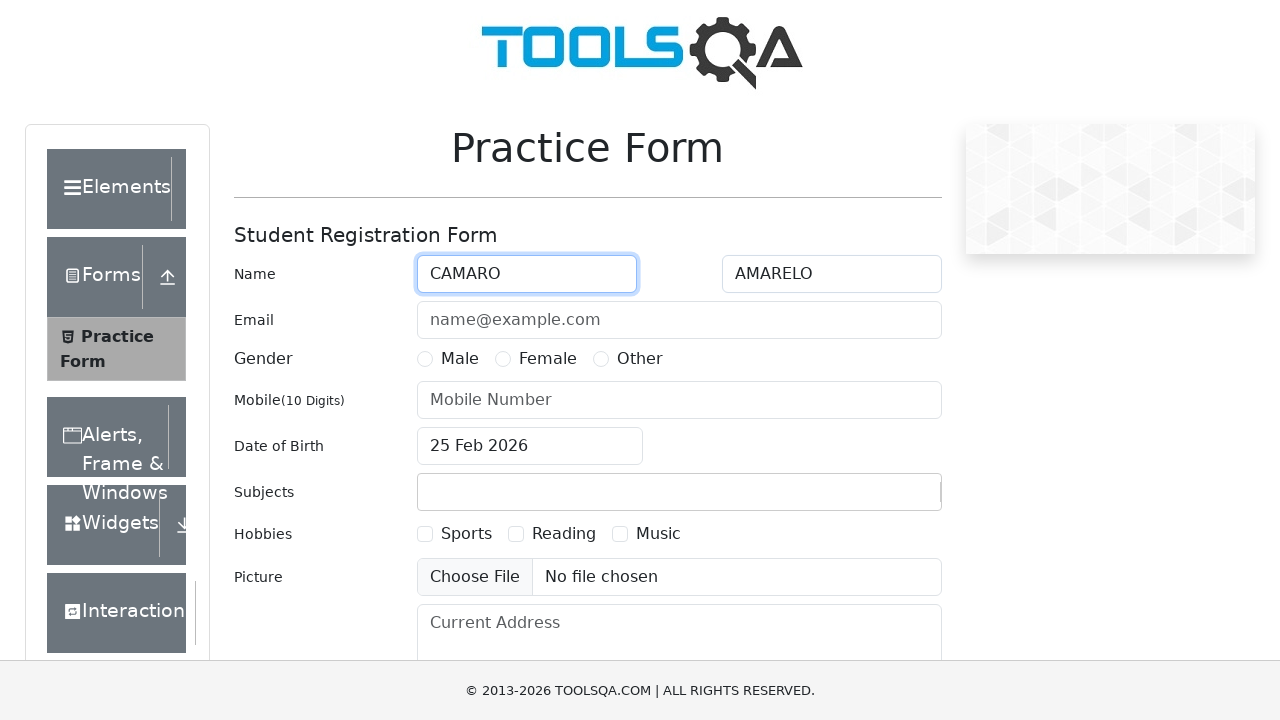

Filled email field with 'camaro@amarelo.com' on #userEmail
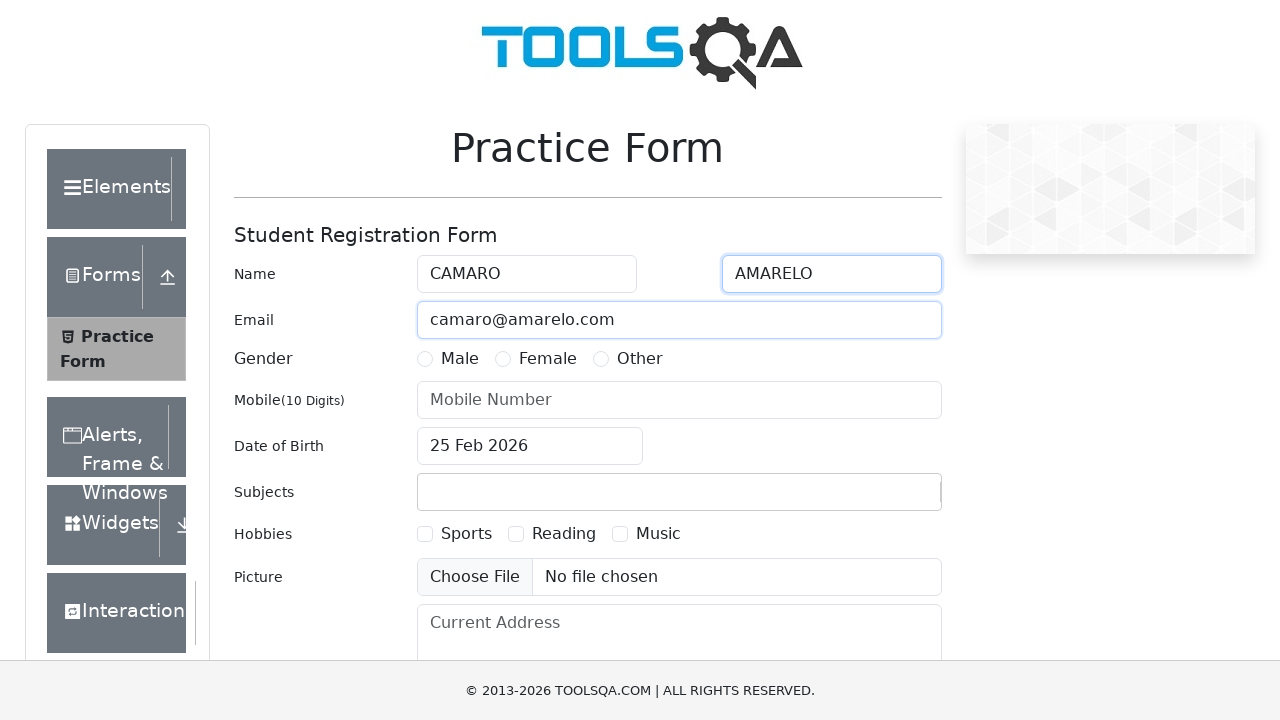

Selected gender radio button (Male)
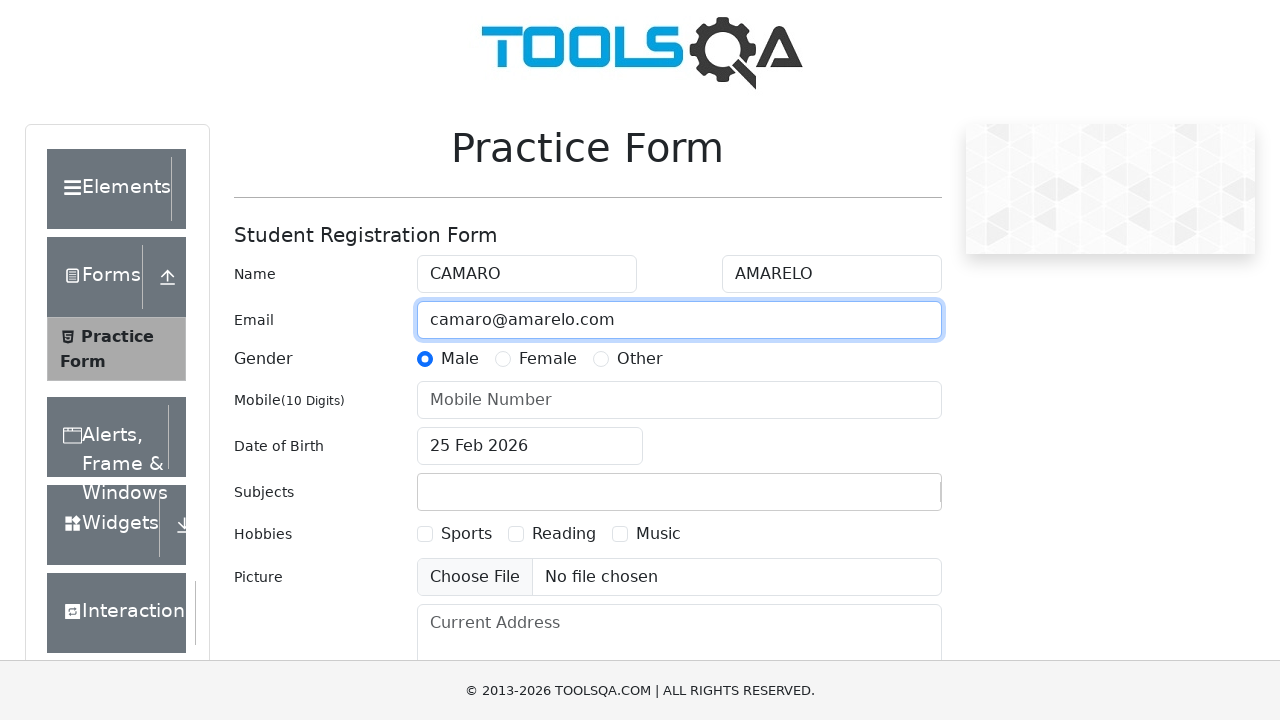

Filled phone number field with '6940028922' on #userNumber
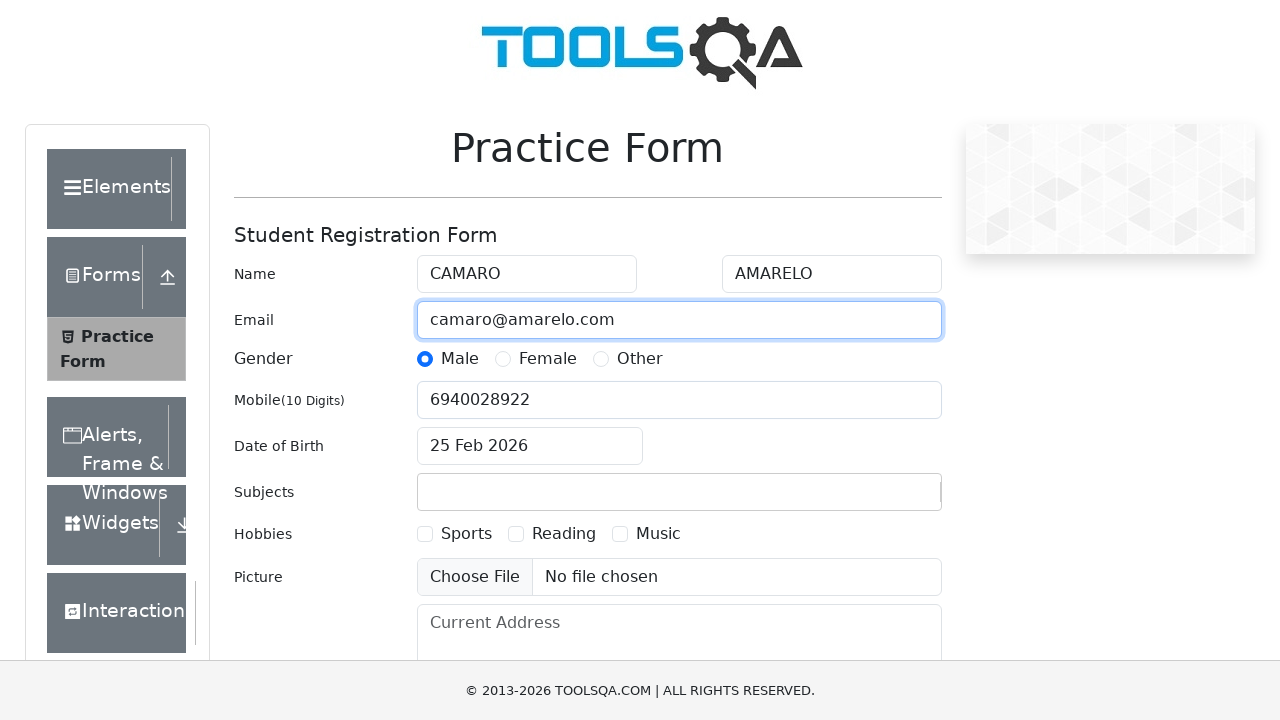

Pressed Tab to move focus from phone number field on #userNumber
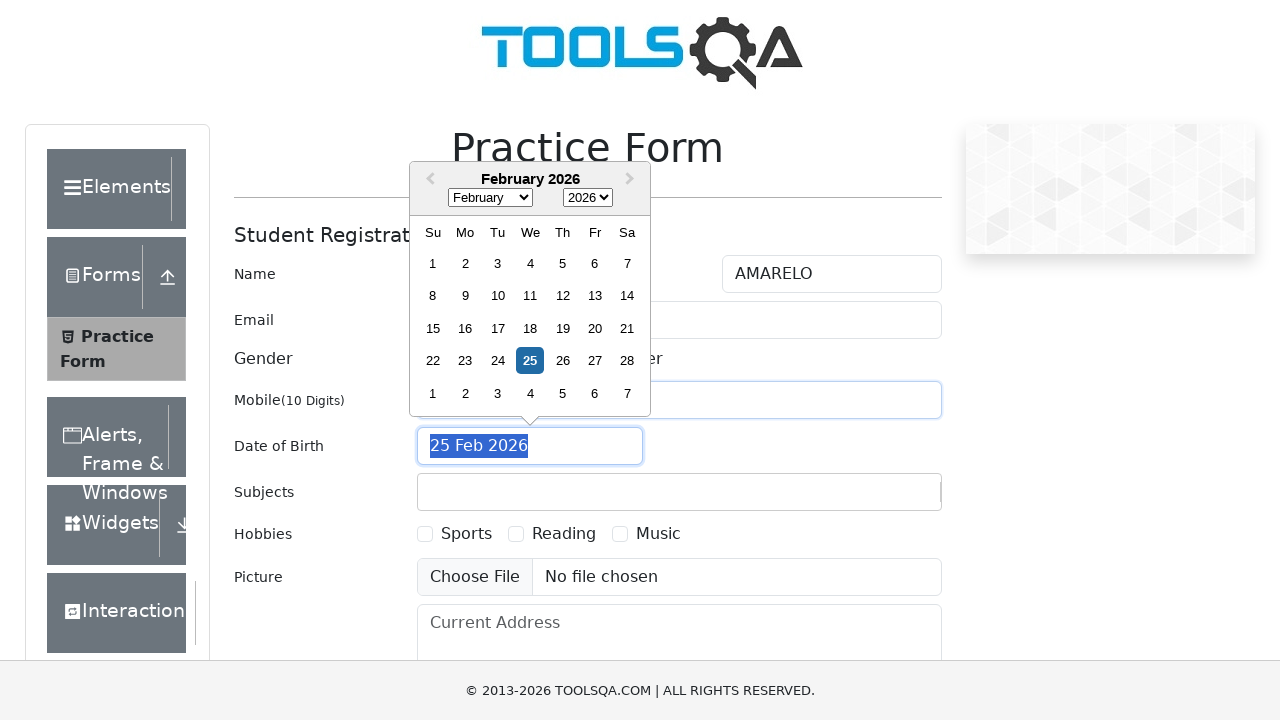

Filled state dropdown field with 'NCR' on #react-select-3-input
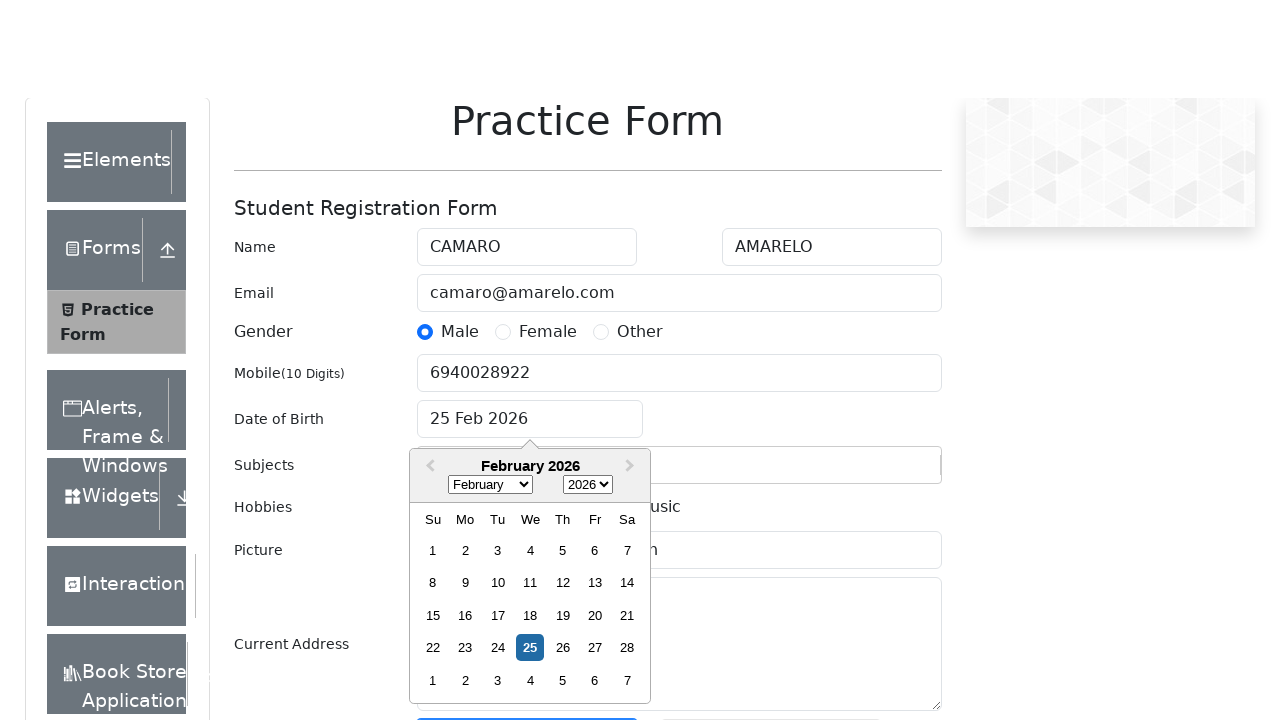

Pressed Tab to move focus from state dropdown on #react-select-3-input
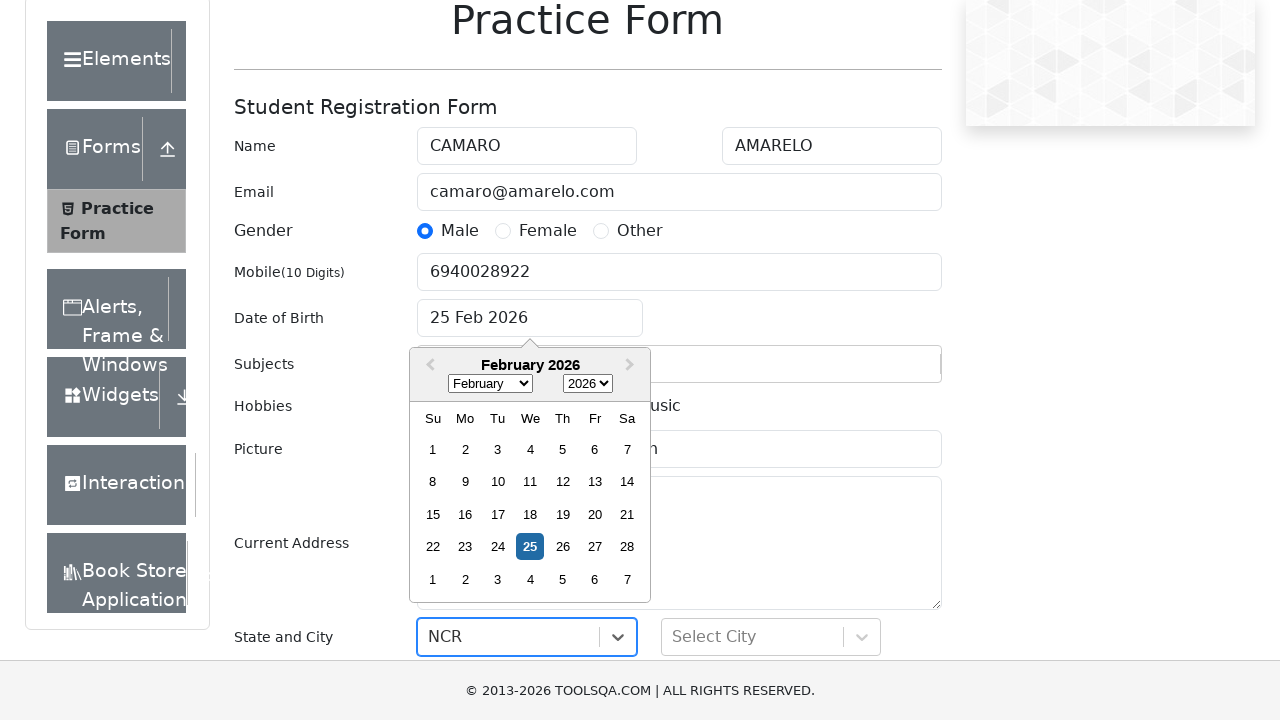

Filled city dropdown field with 'Noida' on #react-select-4-input
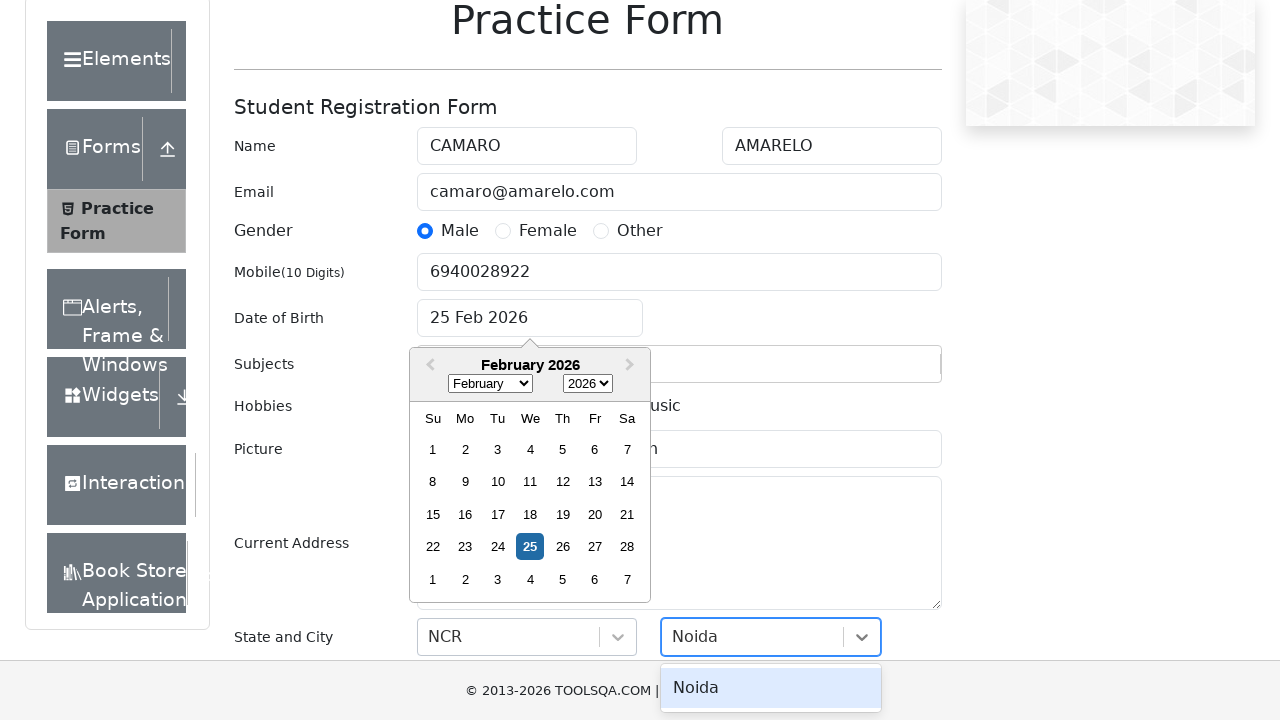

Pressed Tab to move focus from city dropdown on #react-select-4-input
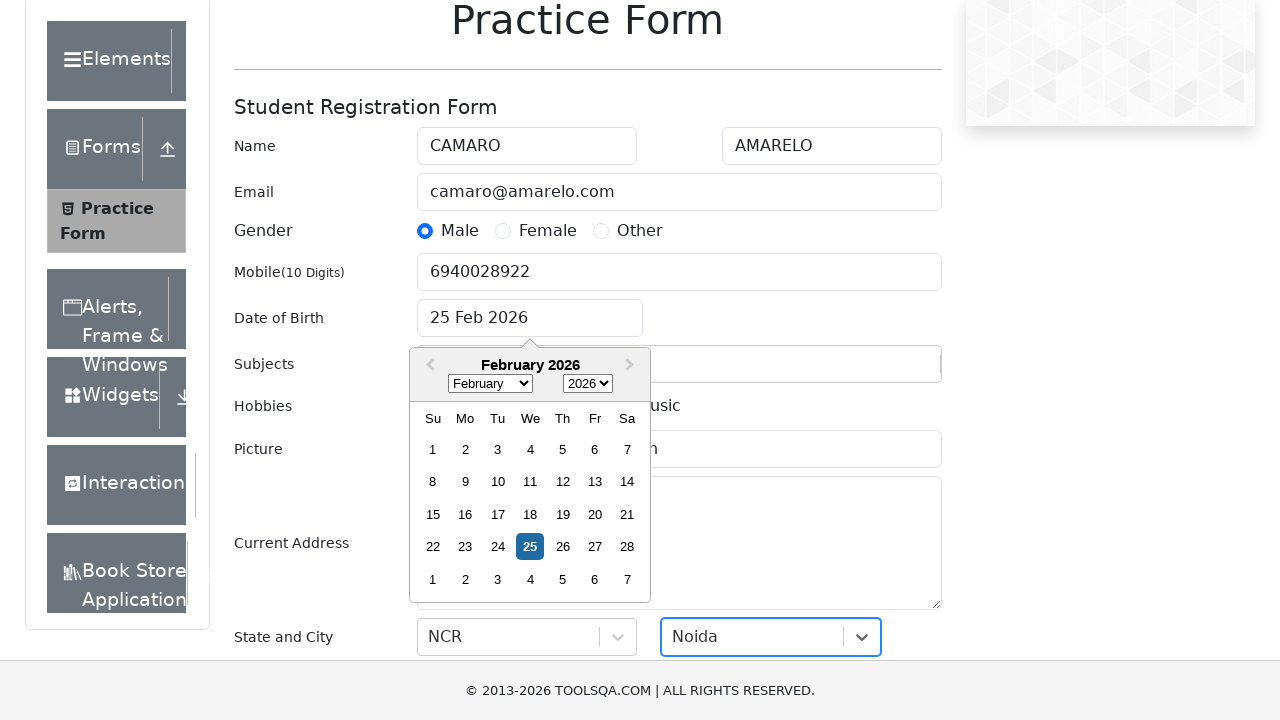

Pressed Enter to submit the form on #react-select-4-input
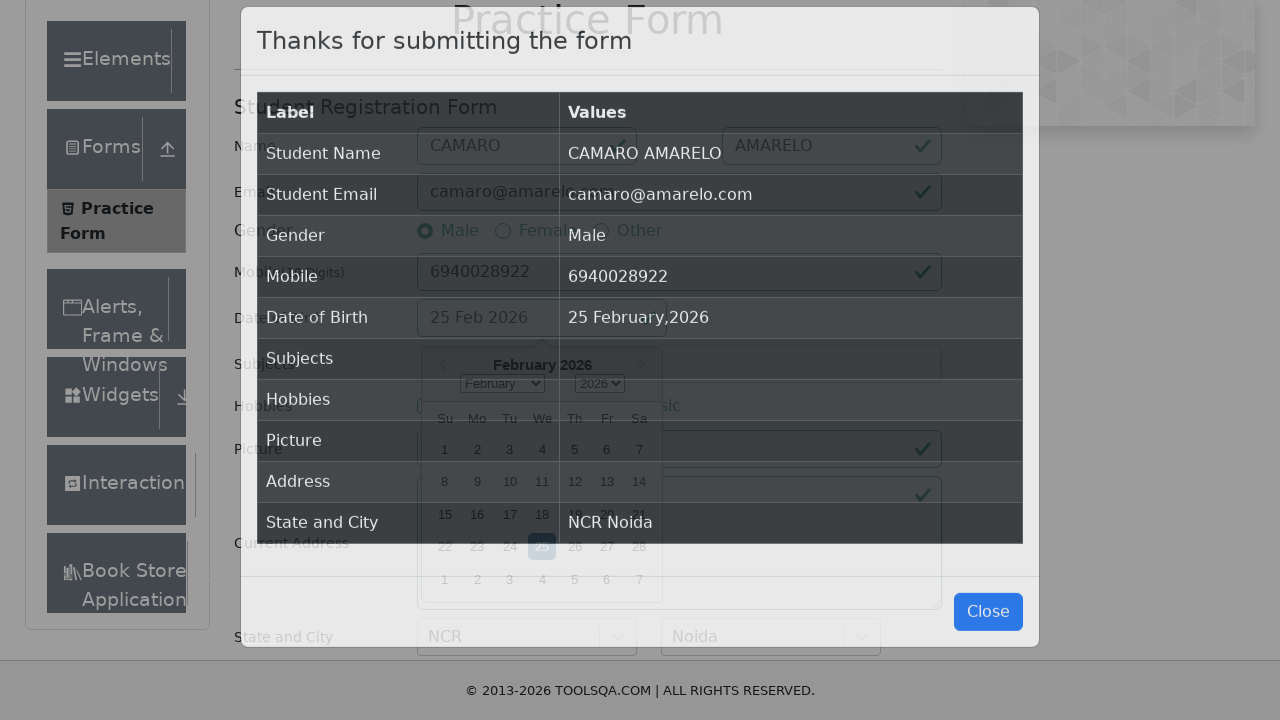

Confirmation modal appeared on screen
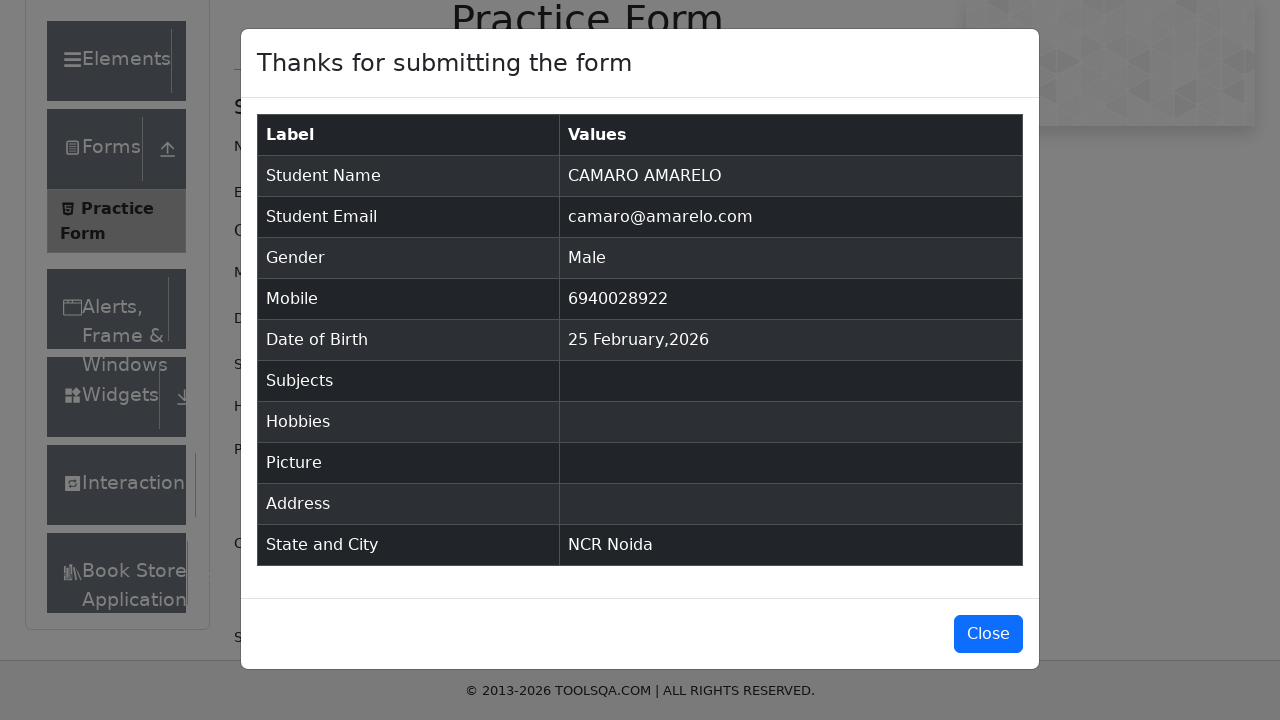

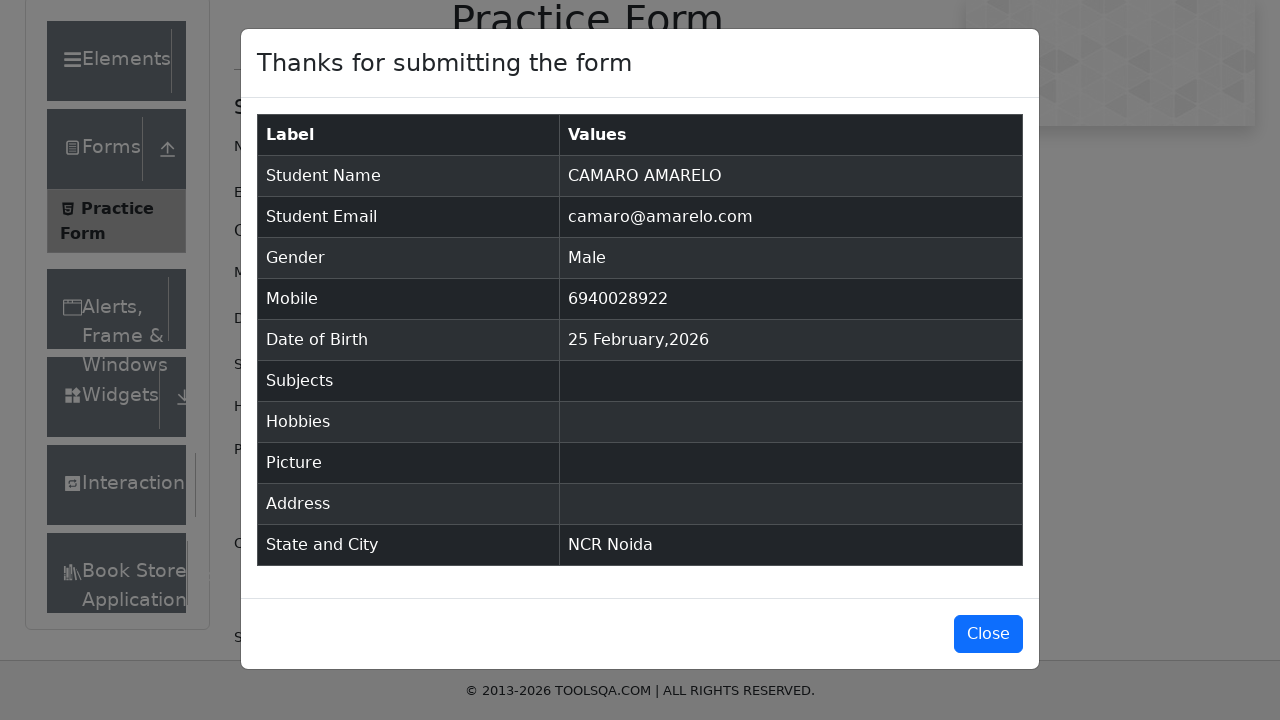